Tests window handling functionality by clicking a button that opens a new tab/window and switching between windows

Starting URL: https://www.hyrtutorials.com/p/window-handles-practice.html

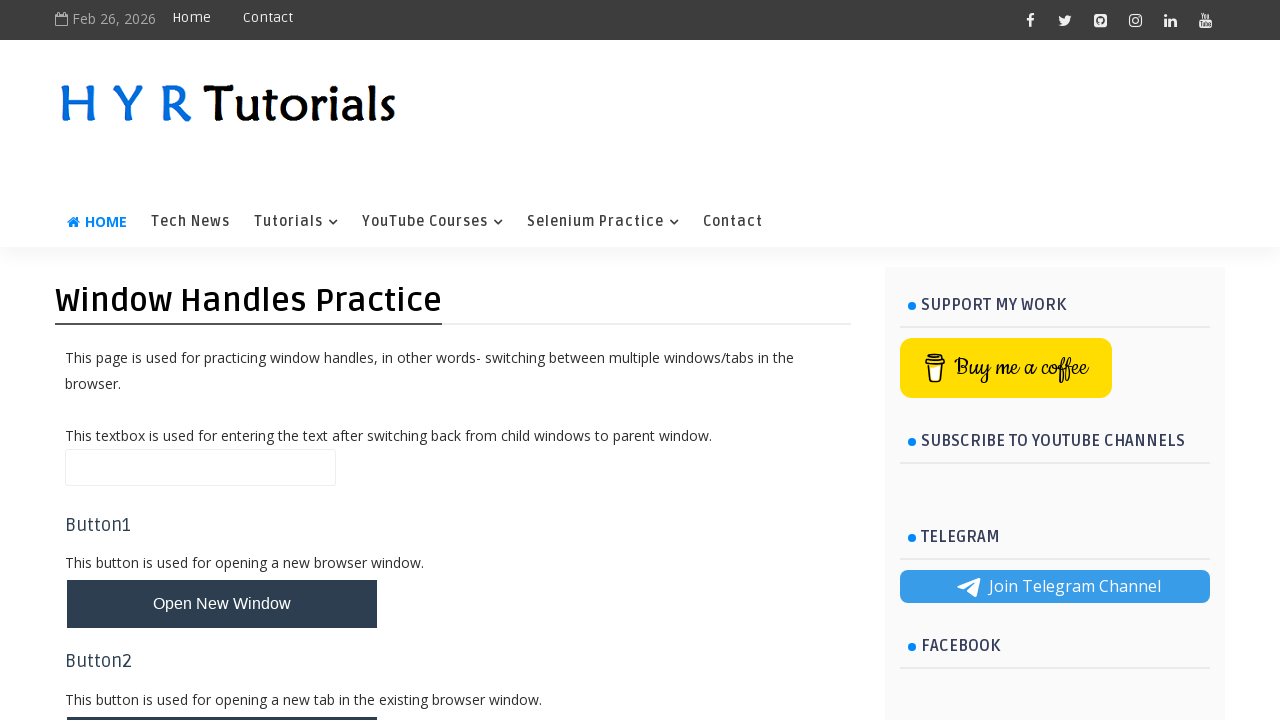

Clicked button to open new tab/window at (222, 696) on button#newTabBtn
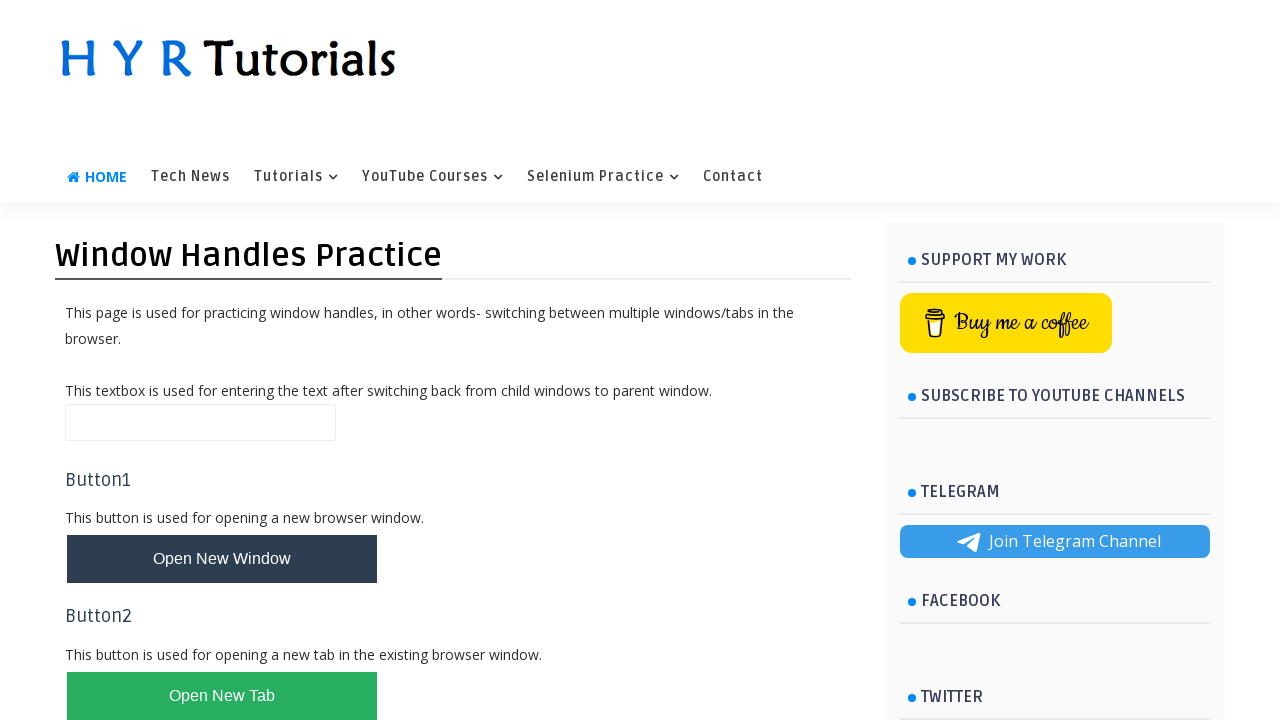

Waited 1 second for new tab/window to open
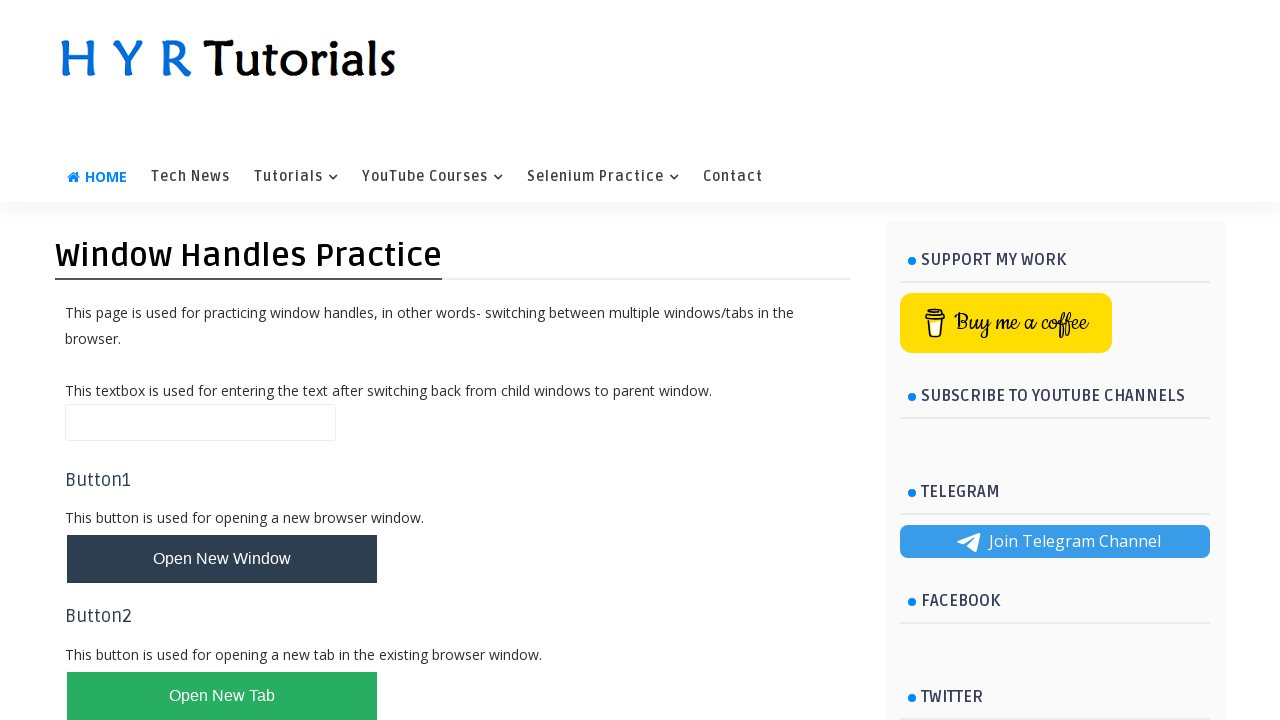

Retrieved all open pages/tabs from context
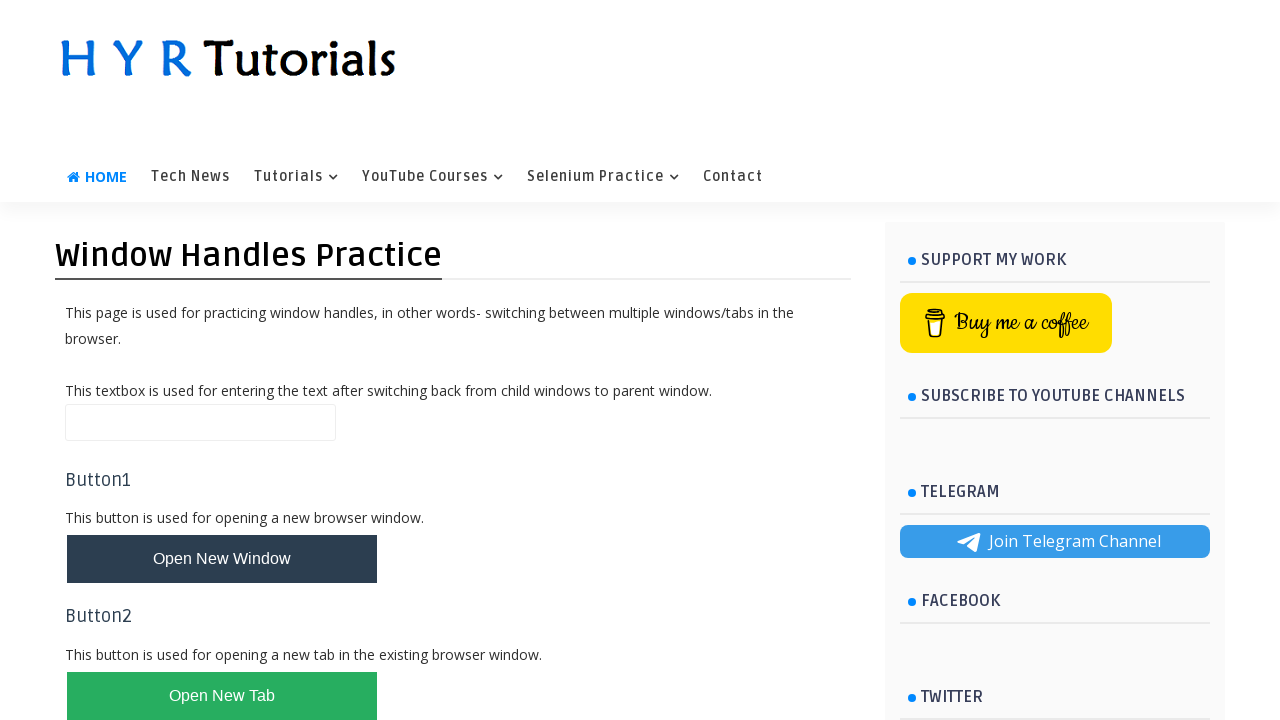

Switched to new tab (new page instance created)
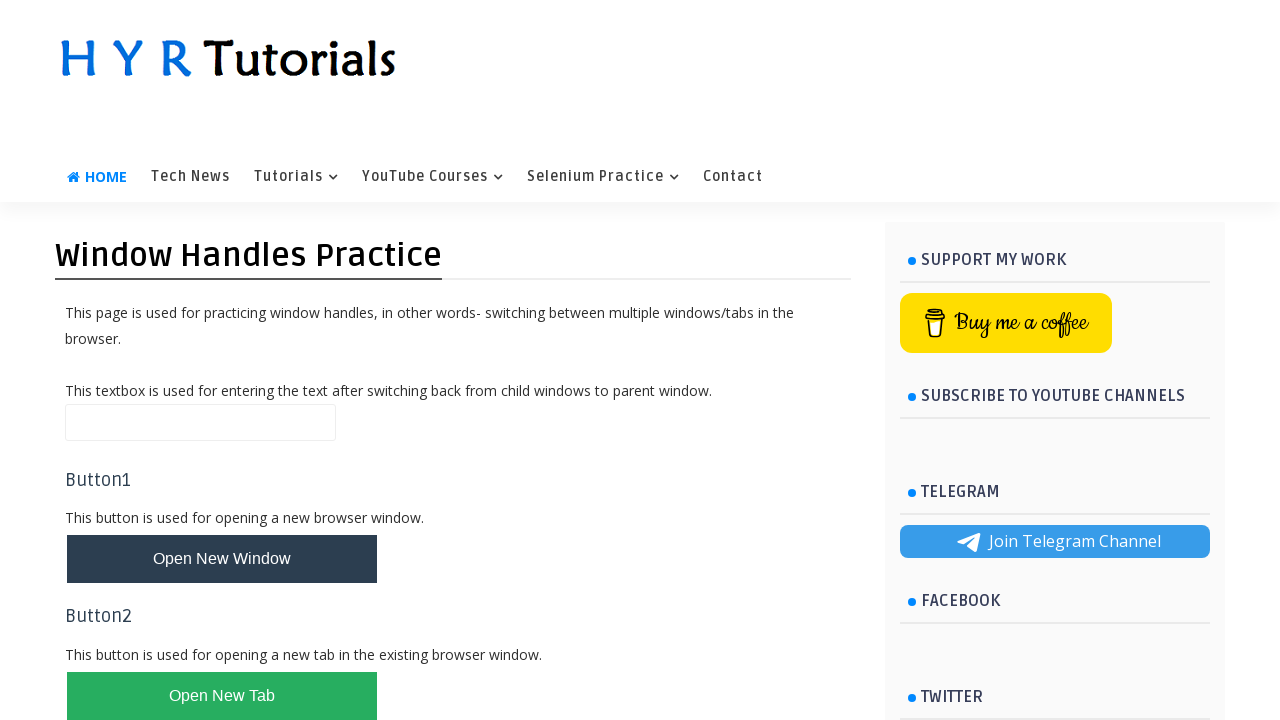

New tab loaded and ready
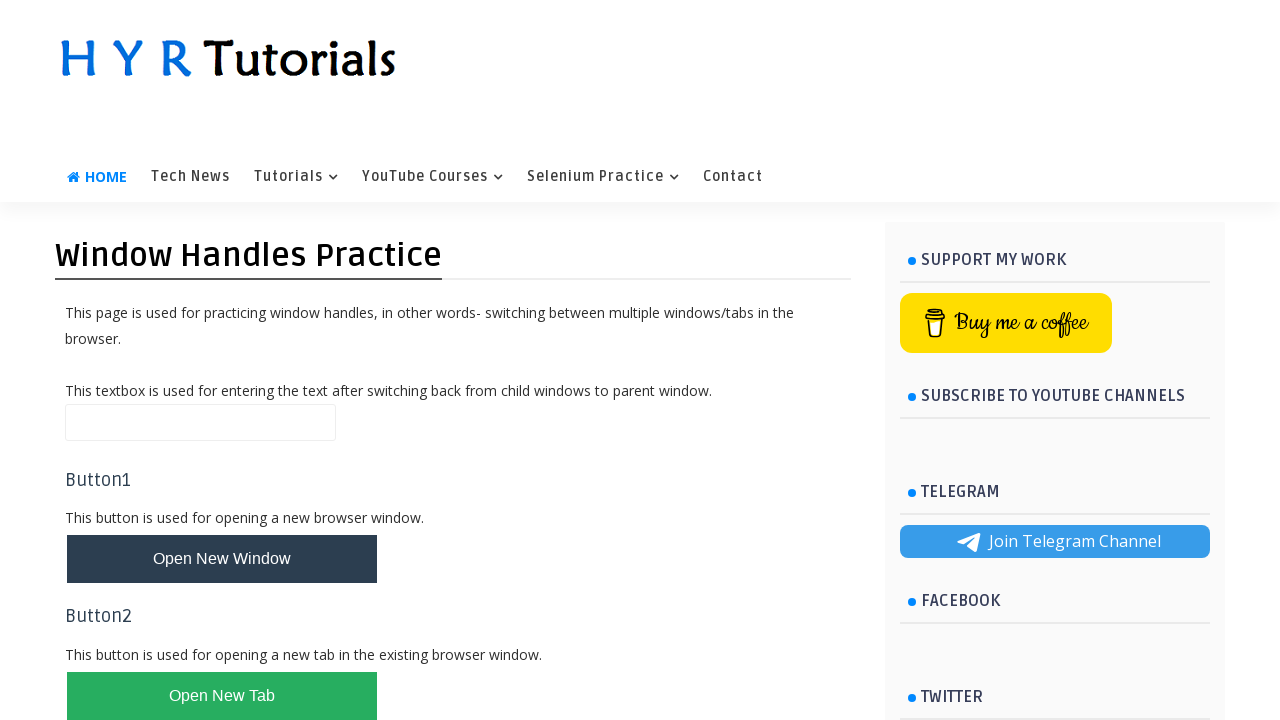

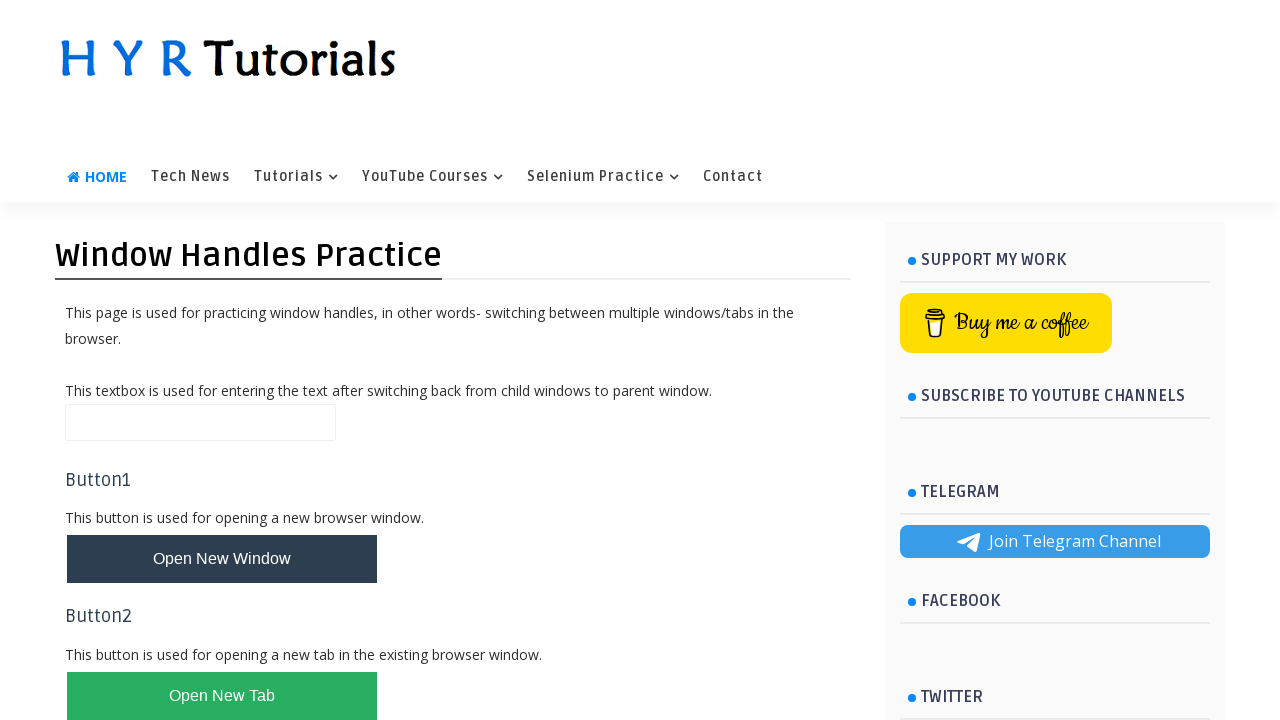